Navigates to a news page and verifies that news items are displayed

Starting URL: http://www.tabc.org.tw/tw/modules/news/index.php?storytopic=0&storynum=10

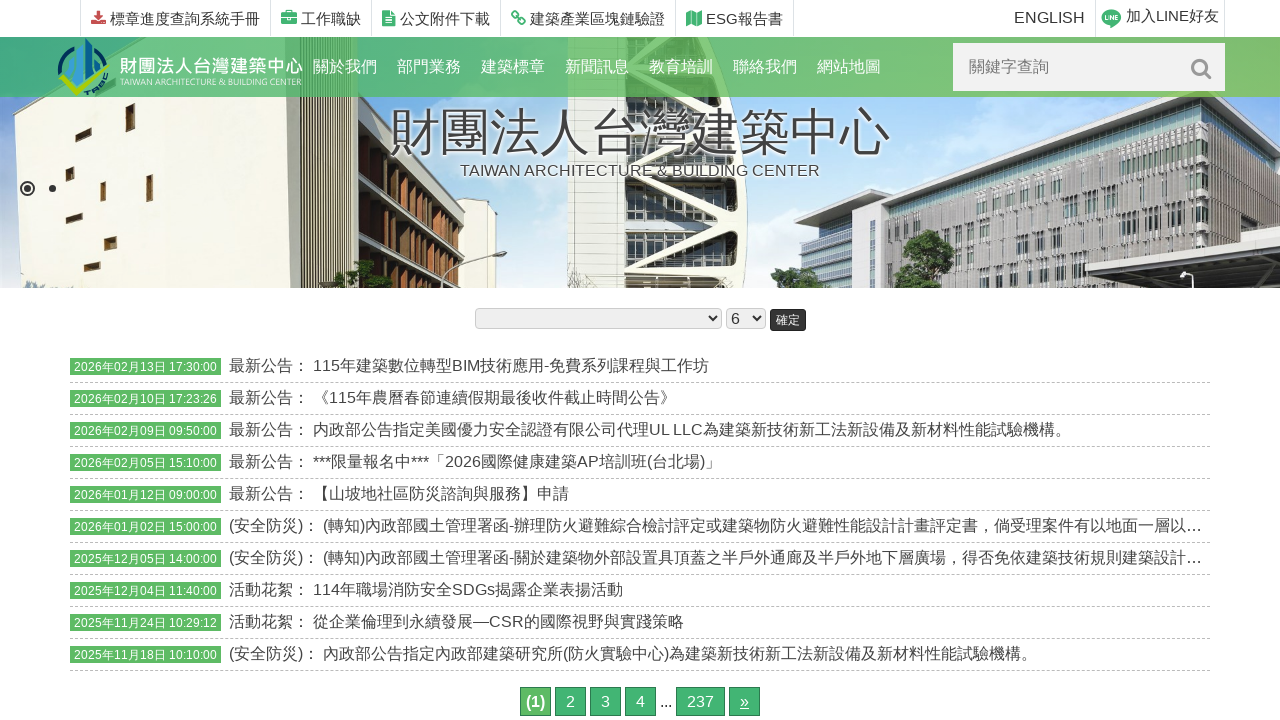

News list container loaded
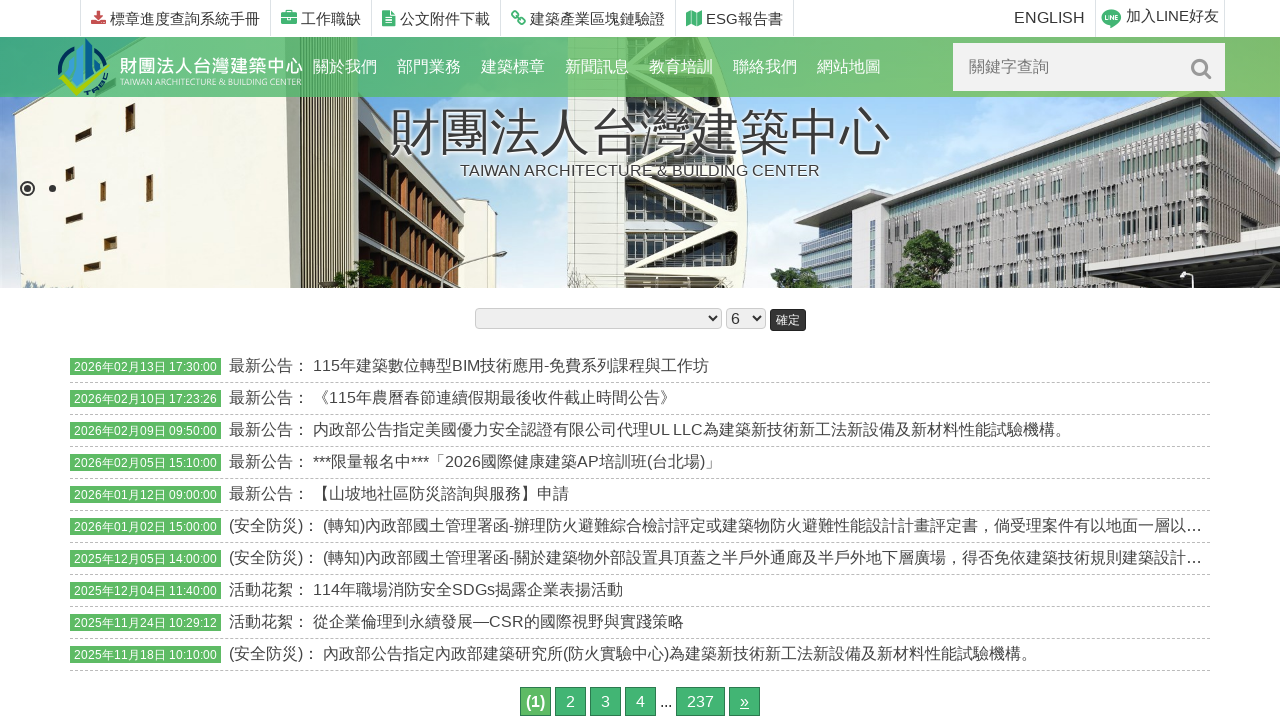

News items verified as displayed on the page
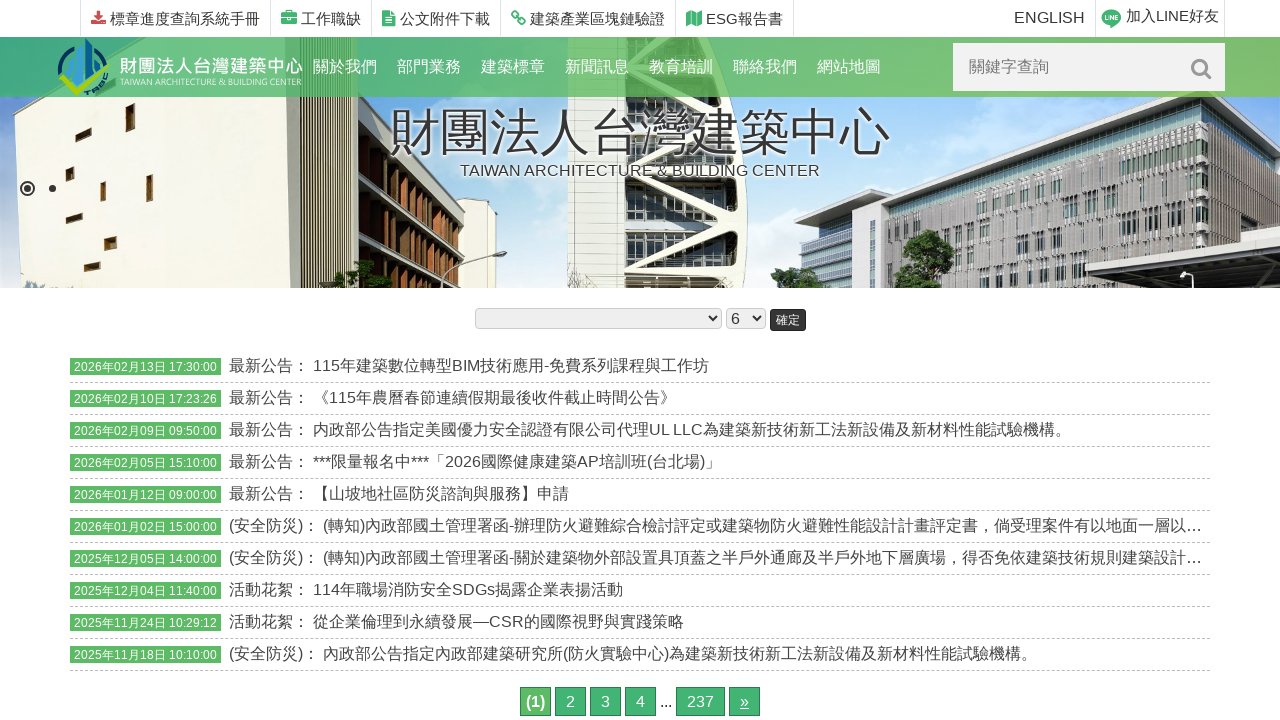

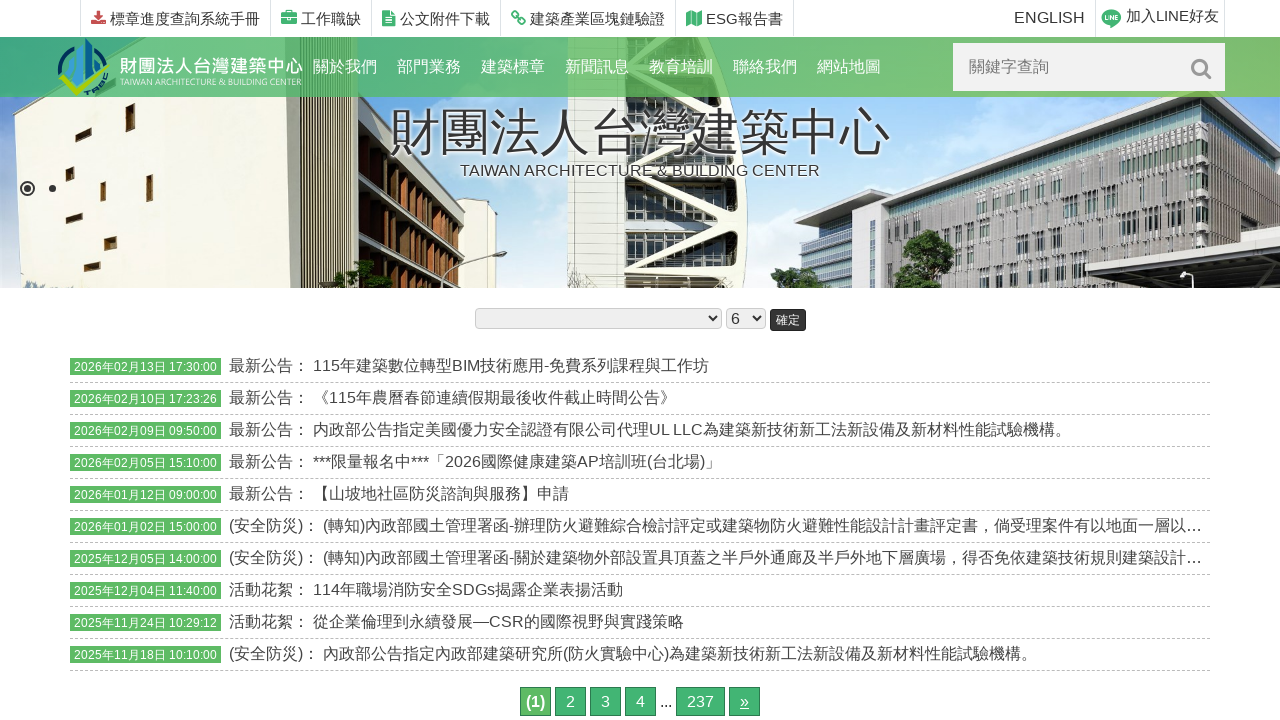